Tests form validation by first attempting to submit an empty form to verify validation messages, then fills all form fields and submits successfully to verify the success message

Starting URL: https://www.lambdatest.com/selenium-playground

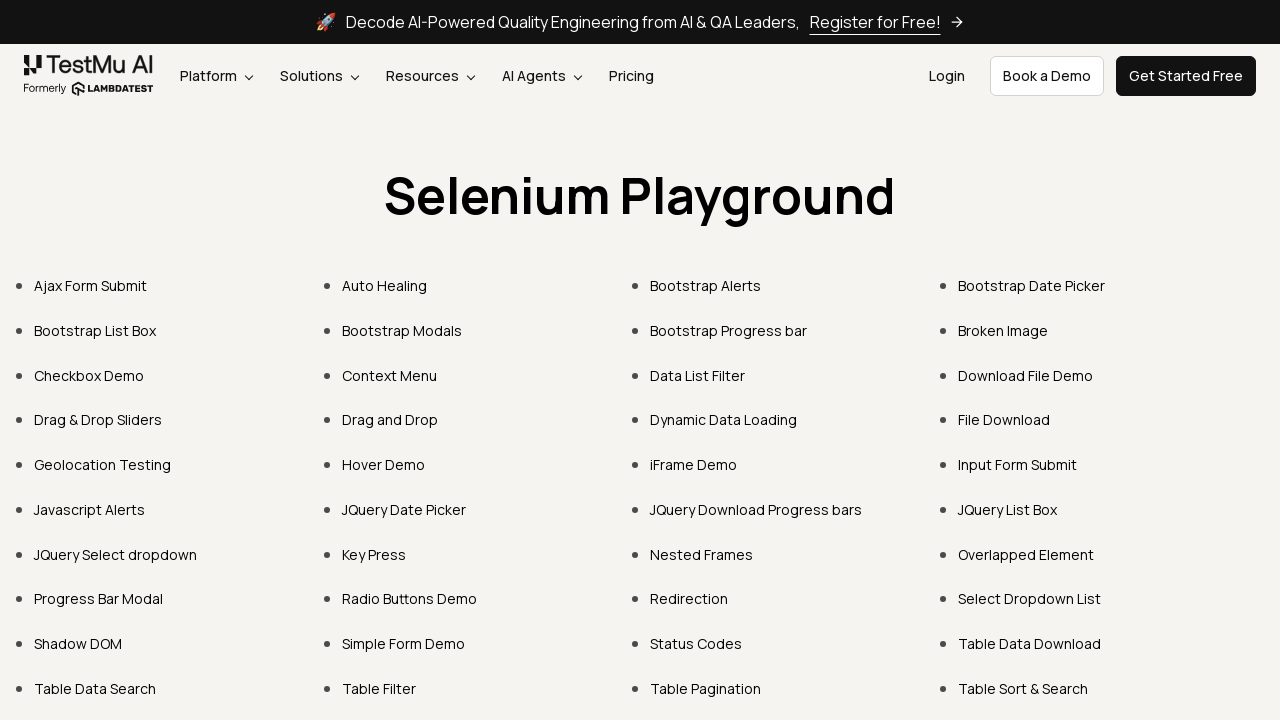

Clicked on Input Form Submit link at (1018, 464) on text=Input Form Submit
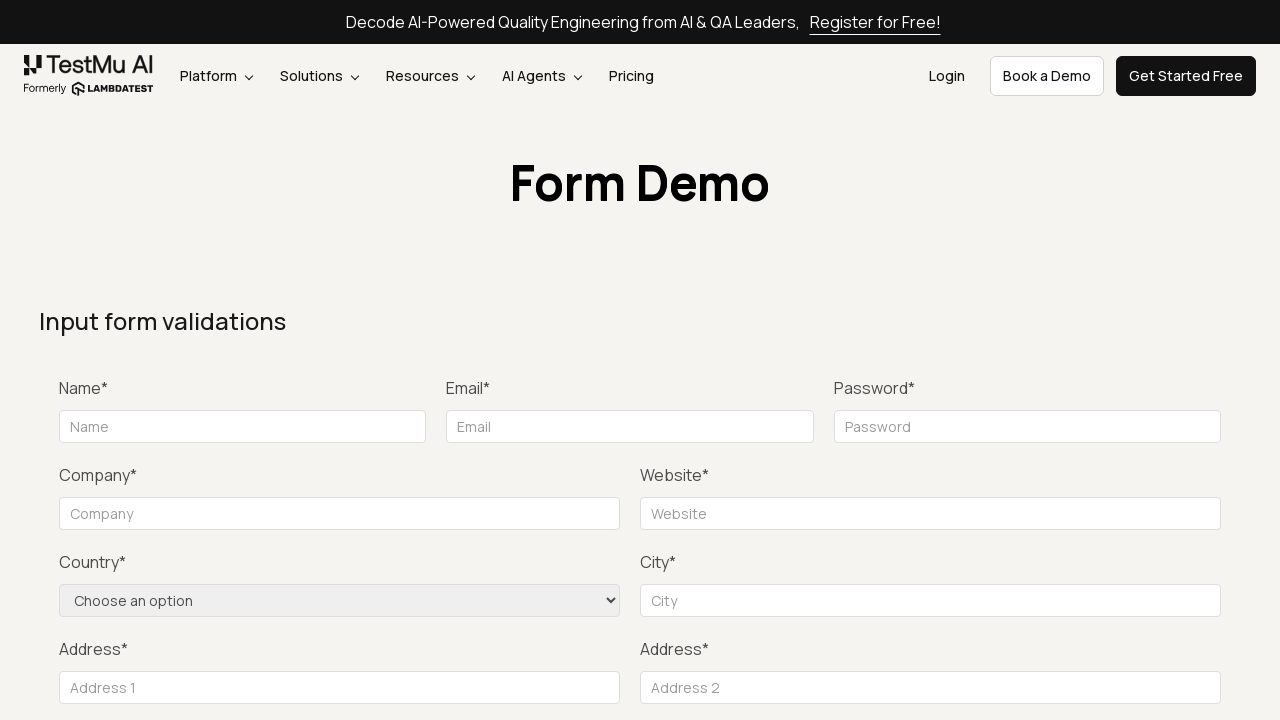

Form loaded - name field is visible
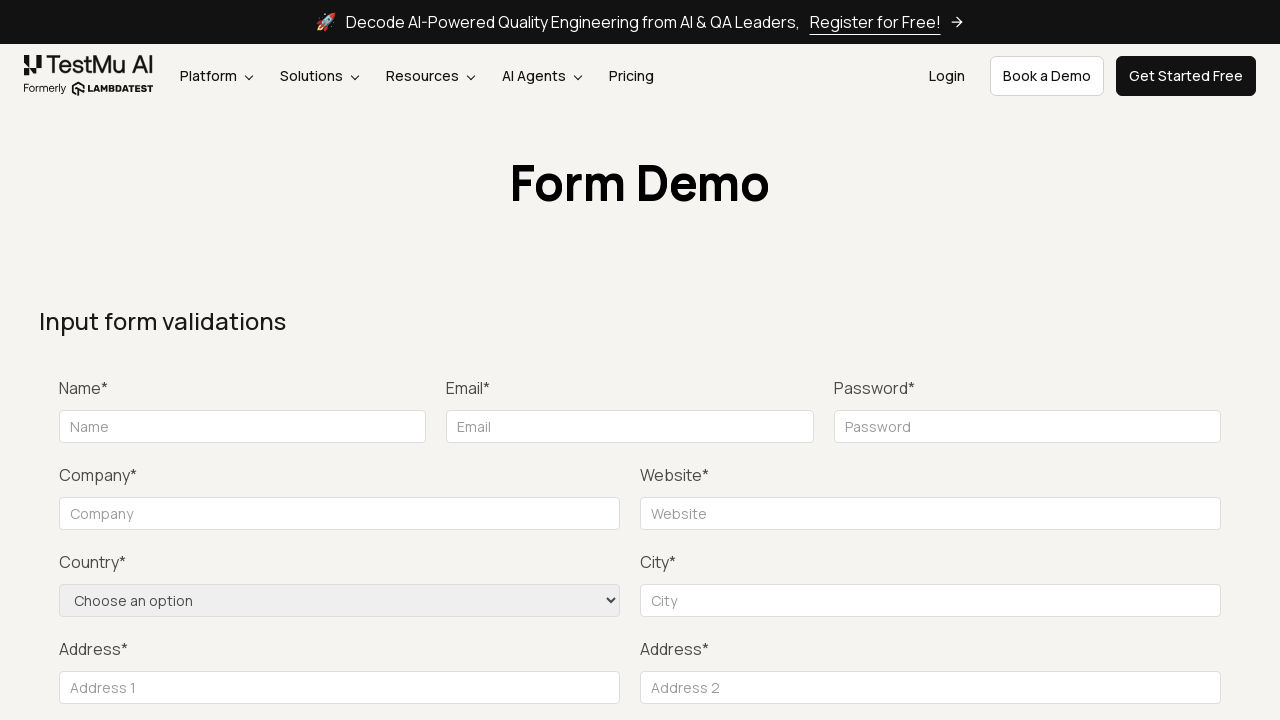

Clicked submit button with empty form to test validation at (1131, 360) on xpath=//form[@id='seleniumform']//button[@type='submit']
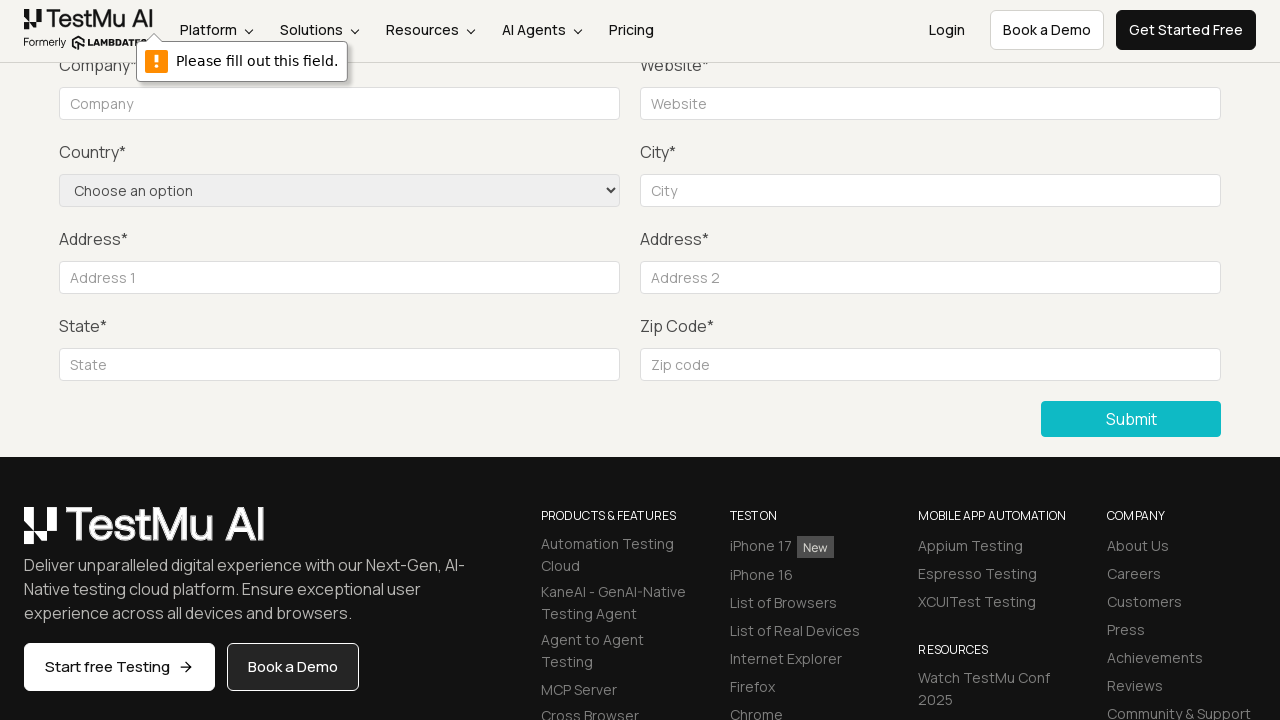

Filled name field with 'Raziya' on #name
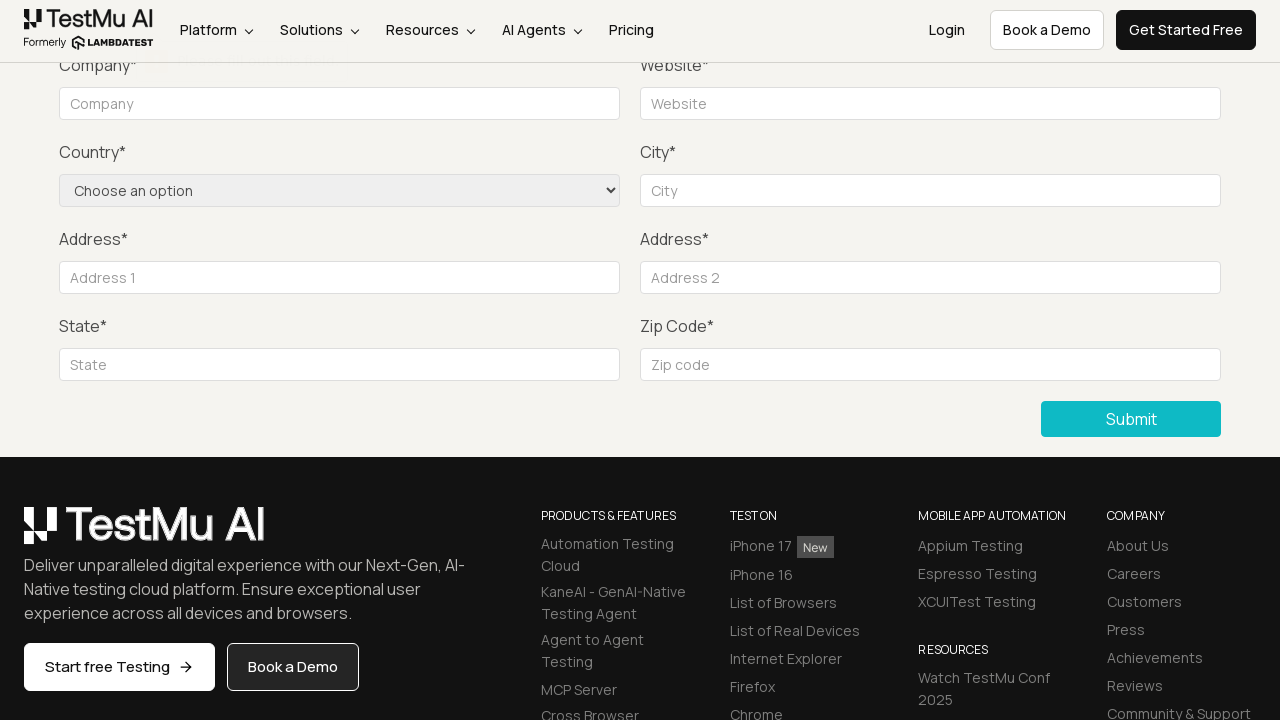

Filled email field with 'raziya31.mohd@gmail.com' on #inputEmail4
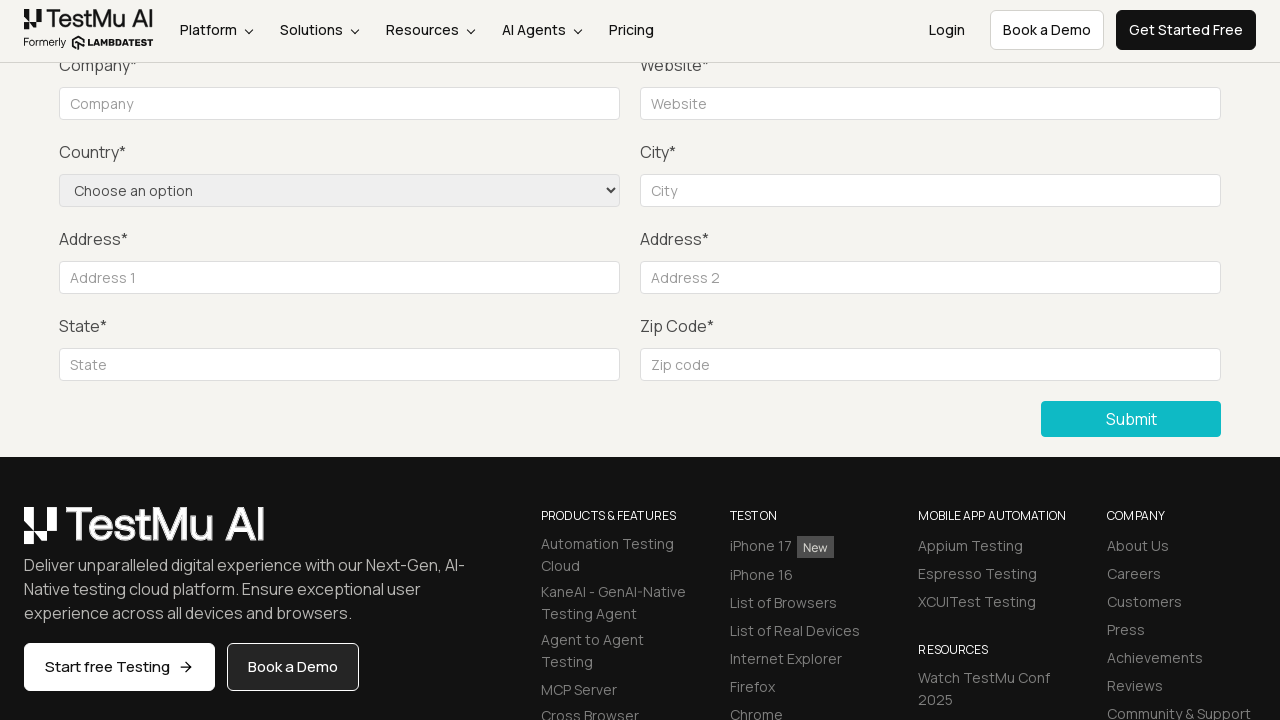

Filled password field with 'LamdaTesting123' on #inputPassword4
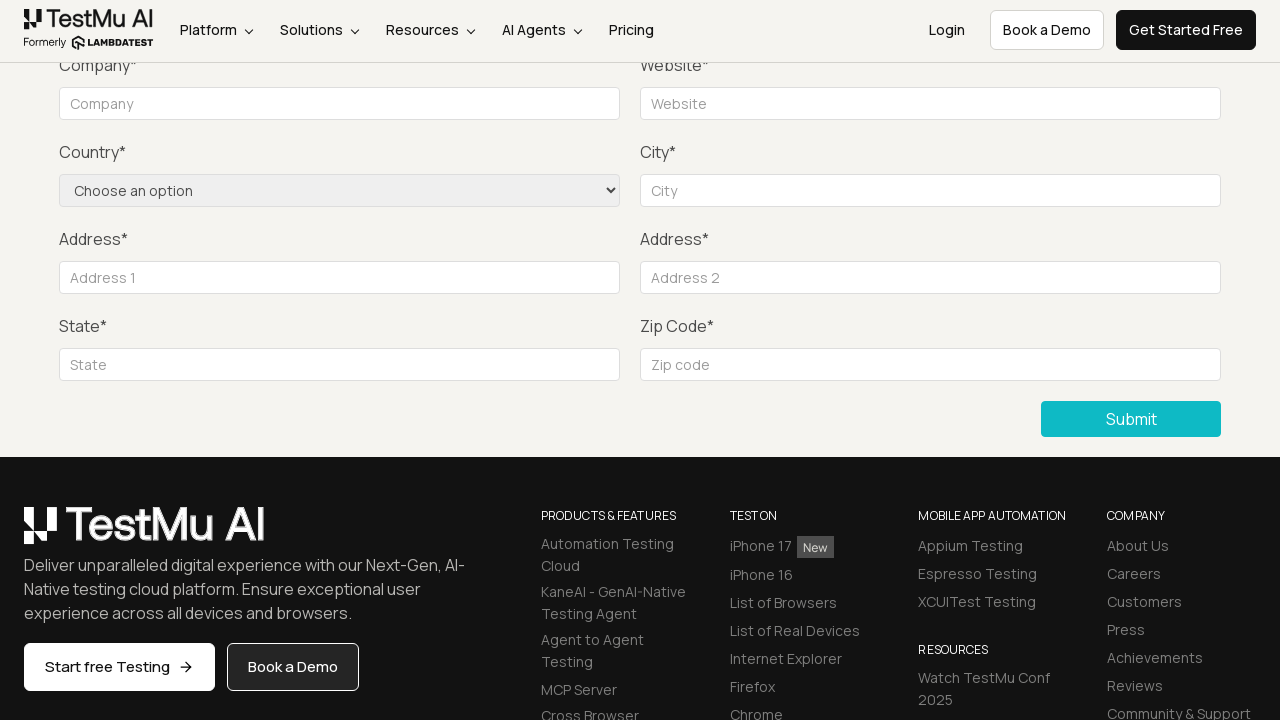

Filled company field with 'Infosys' on #company
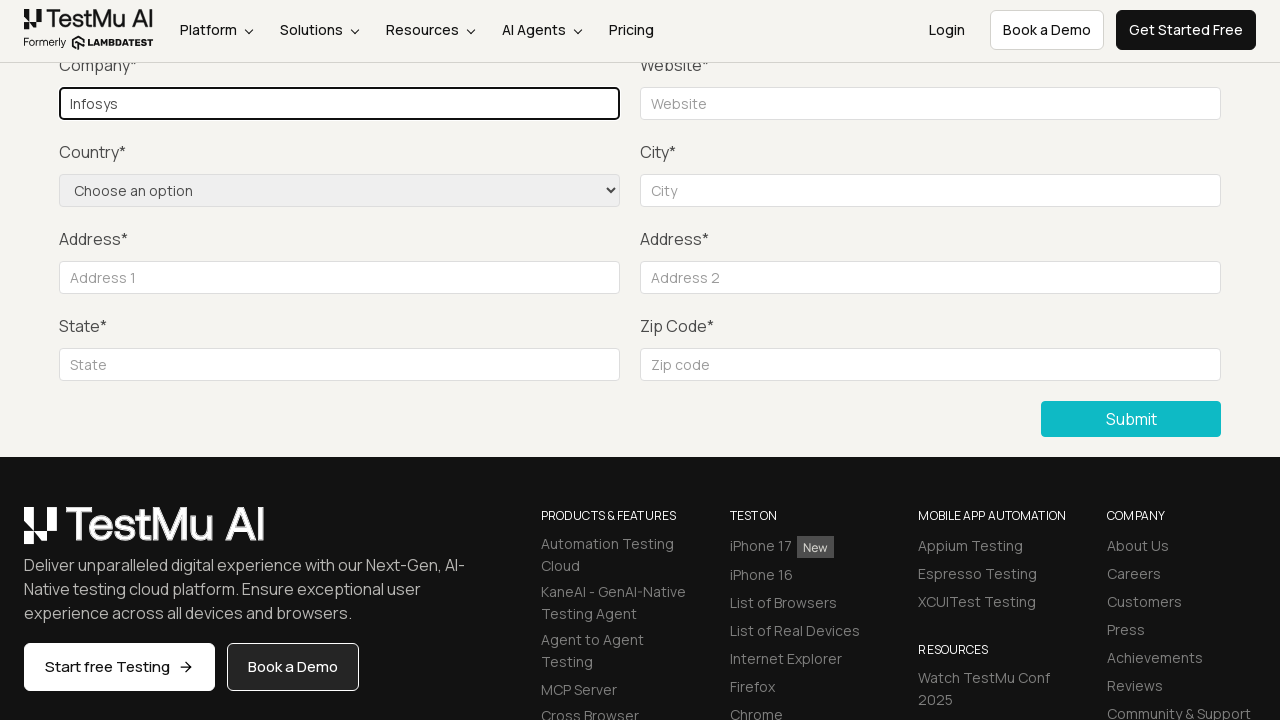

Filled website name field with 'https://www.lambdatest.com/' on #websitename
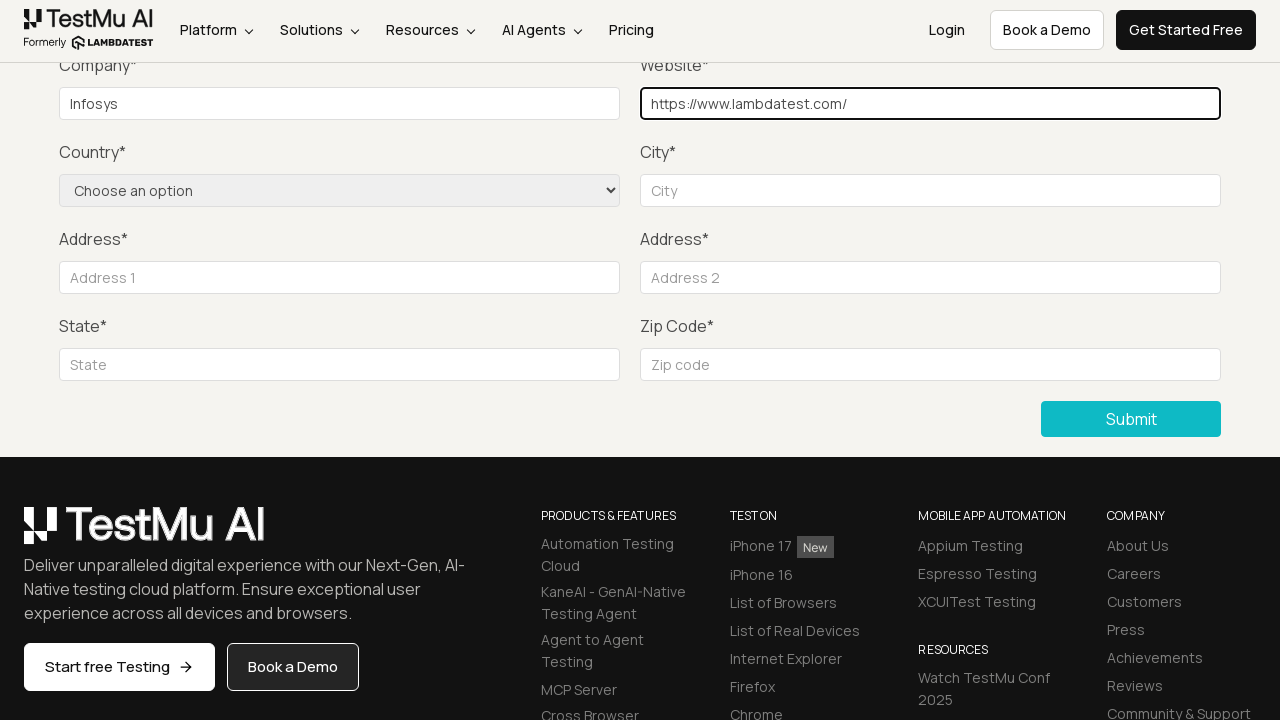

Selected 'United States' from country dropdown on select[name='country']
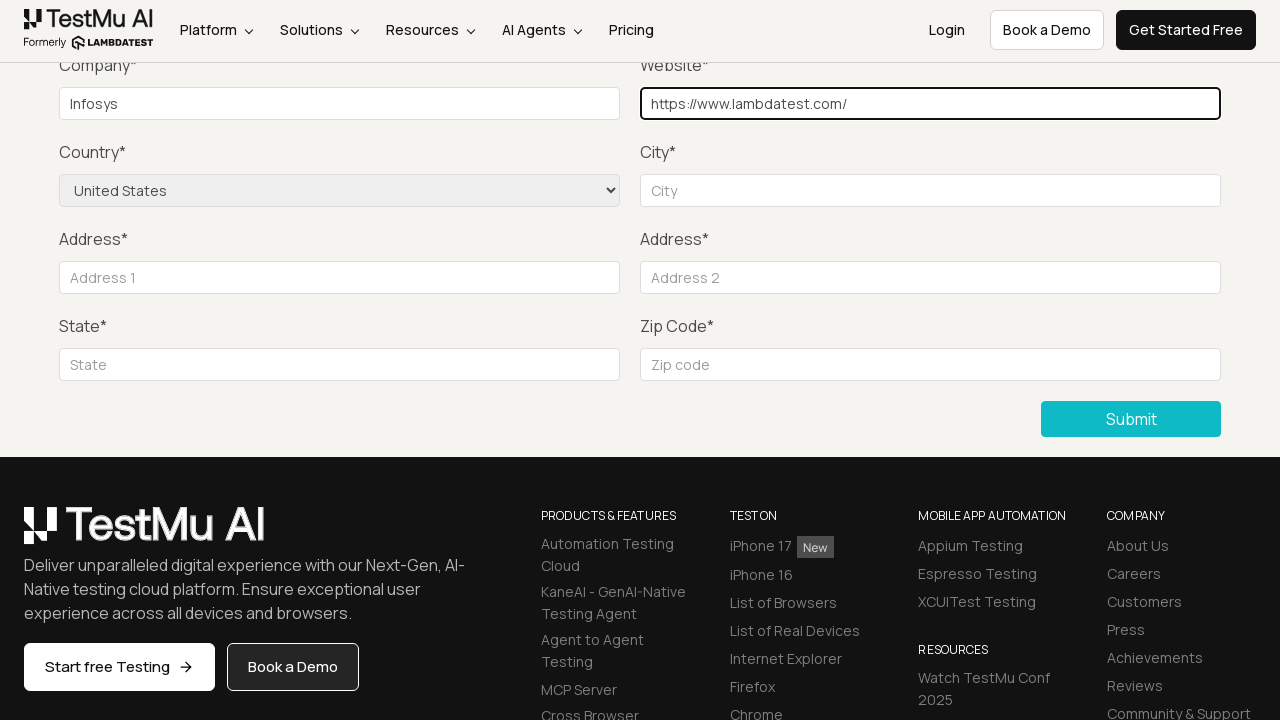

Filled city field with 'Hyderabad' on #inputCity
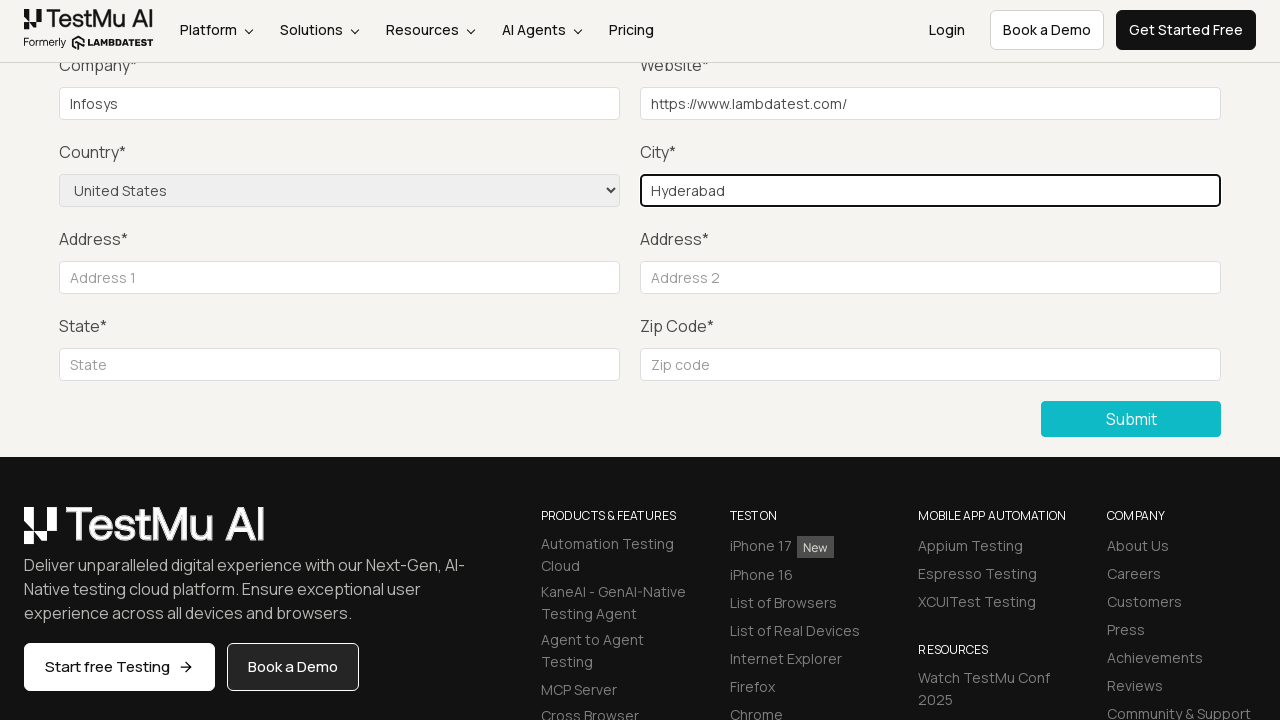

Filled address line 1 with 'Hitech city' on #inputAddress1
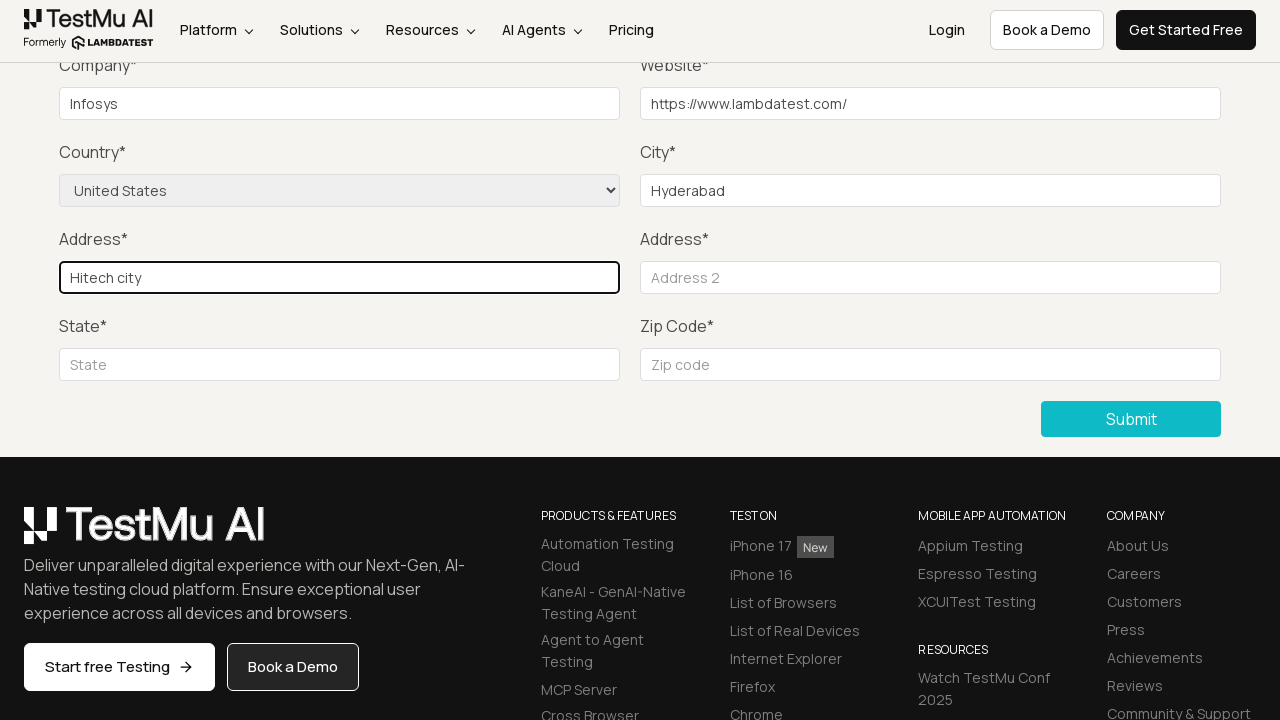

Filled address line 2 with 'Hyderabad' on #inputAddress2
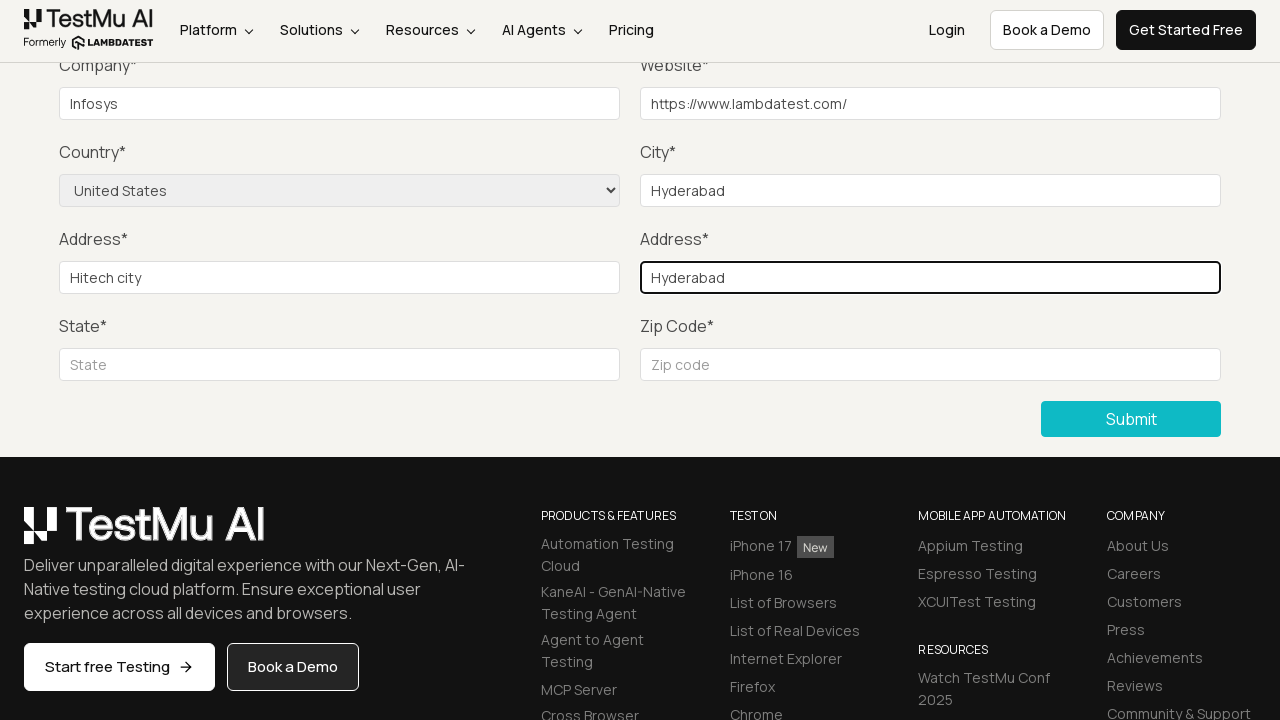

Filled state field with 'Telangana' on #inputState
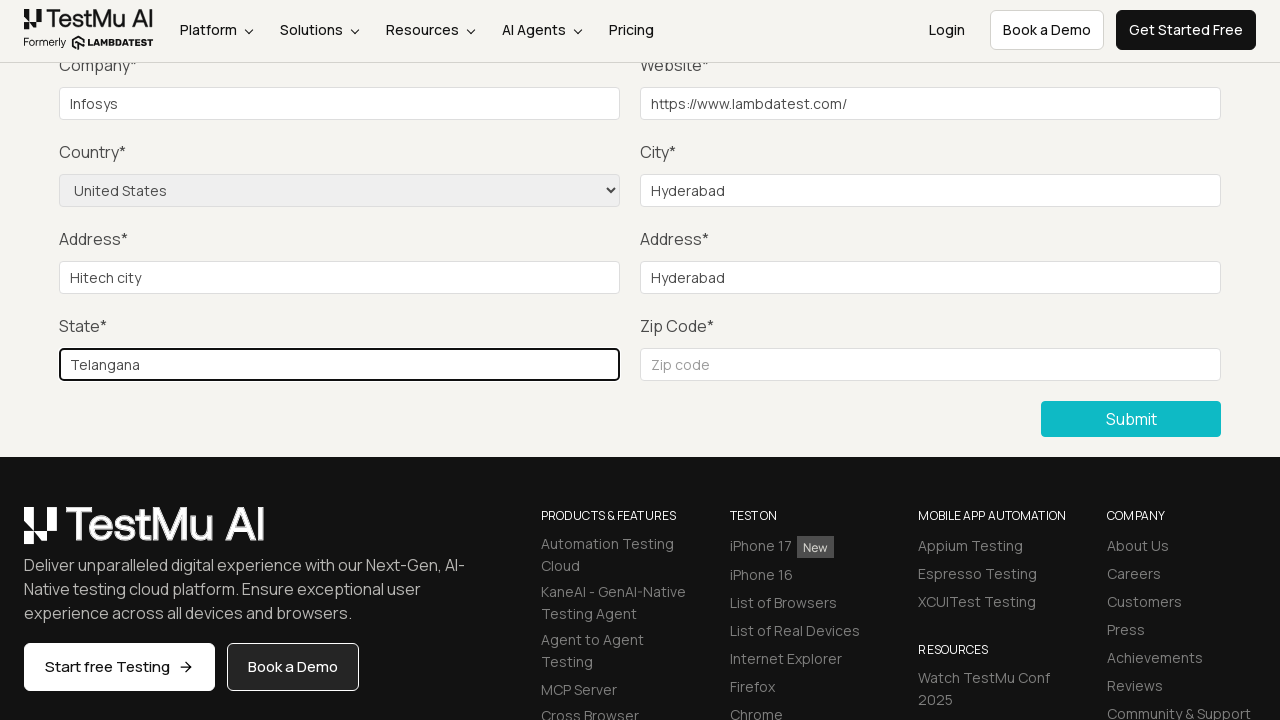

Filled zip code field with '500072' on #inputZip
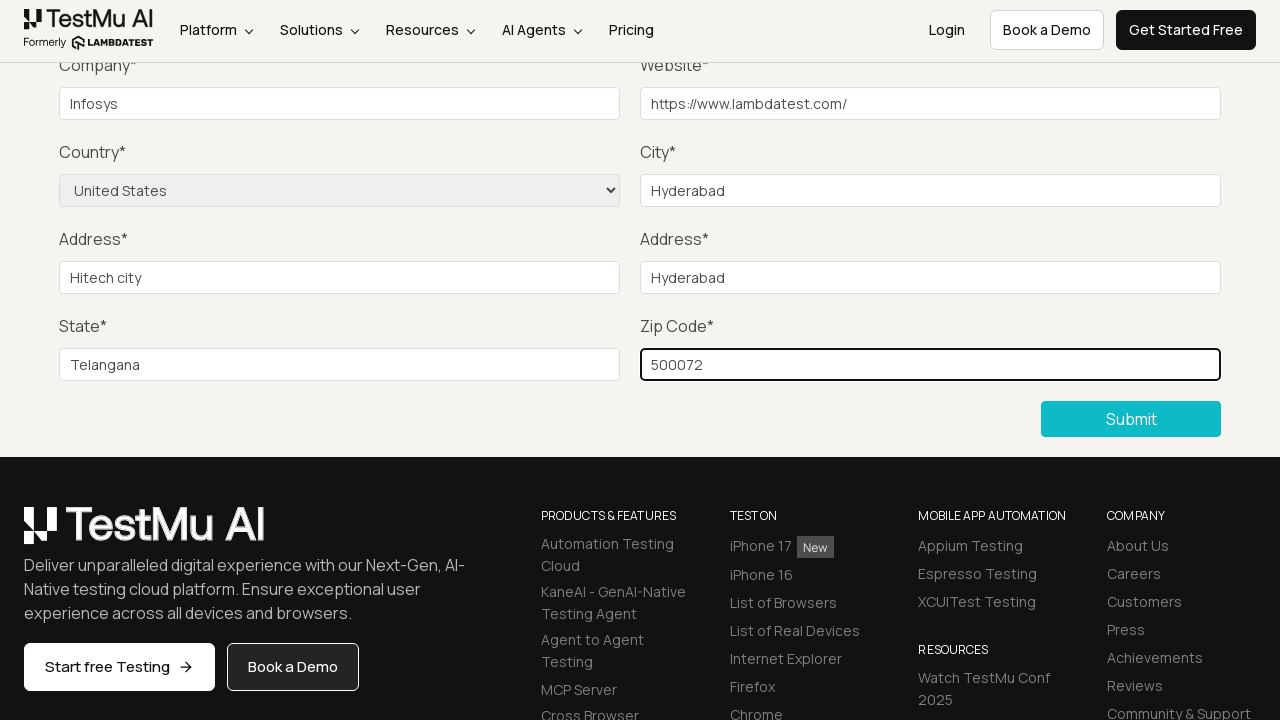

Clicked submit button to submit the completed form at (1131, 419) on xpath=//form[@id='seleniumform']//button[@type='submit']
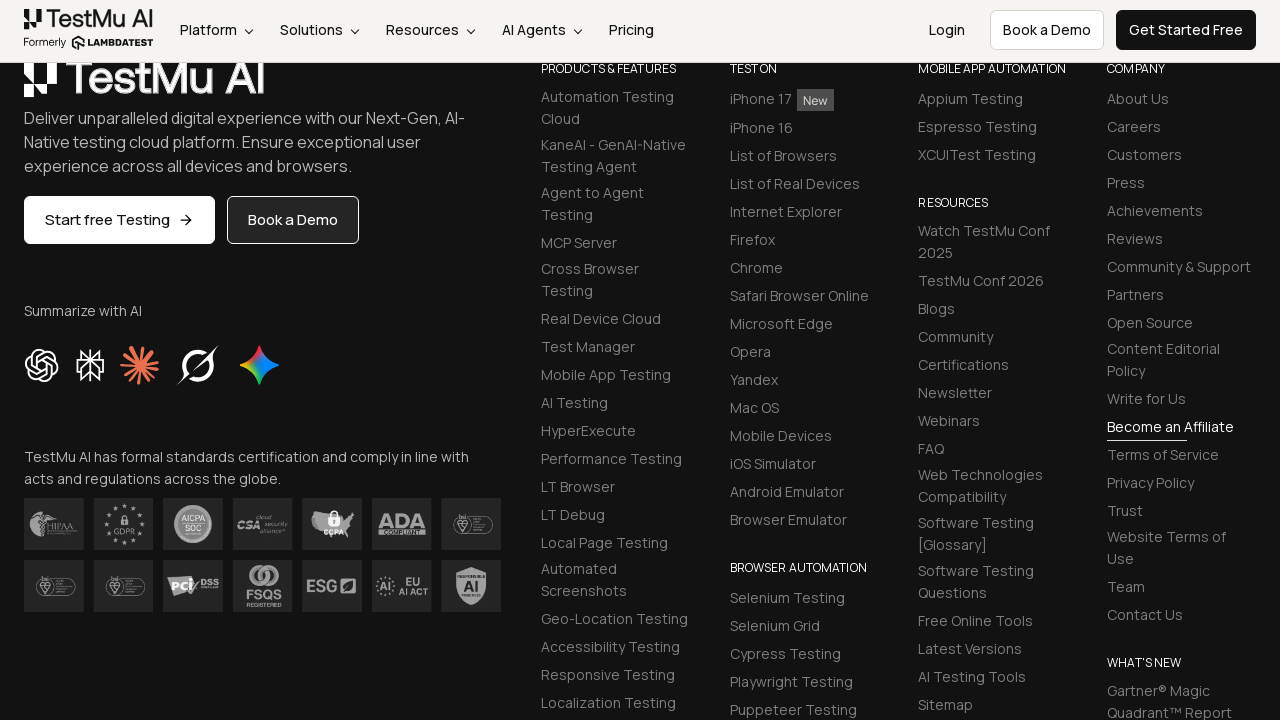

Success message appeared indicating form was submitted successfully
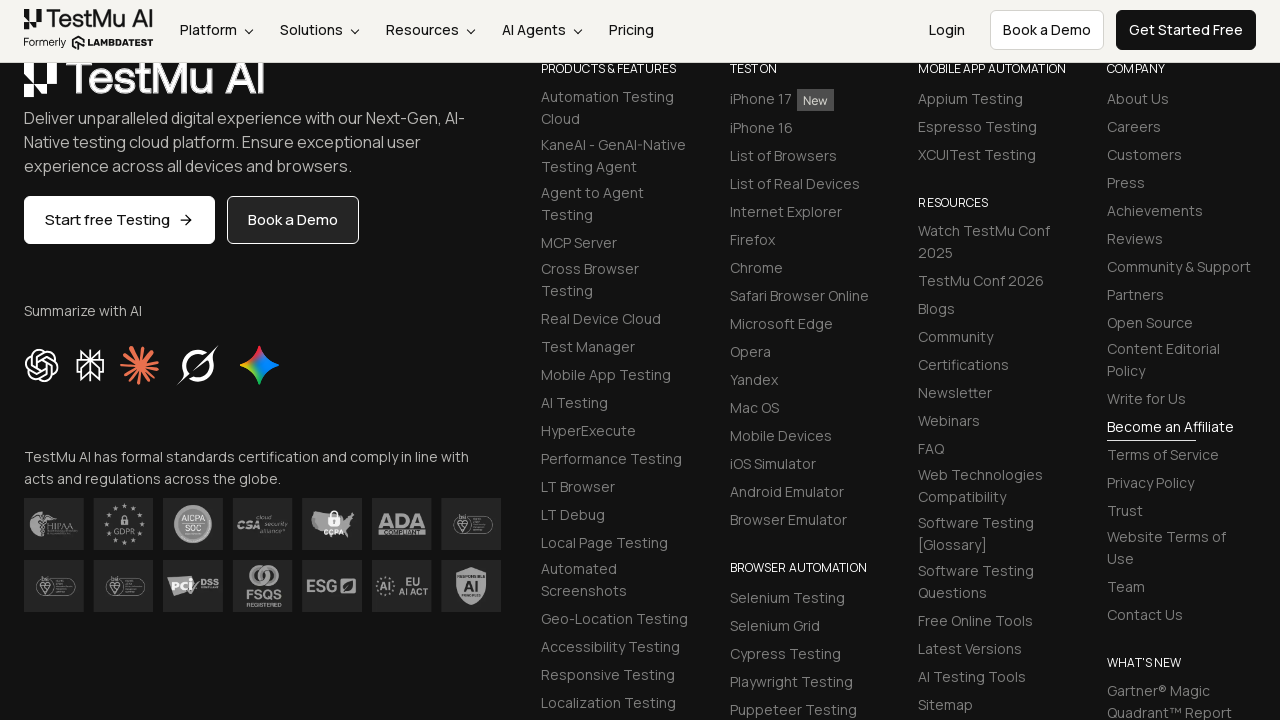

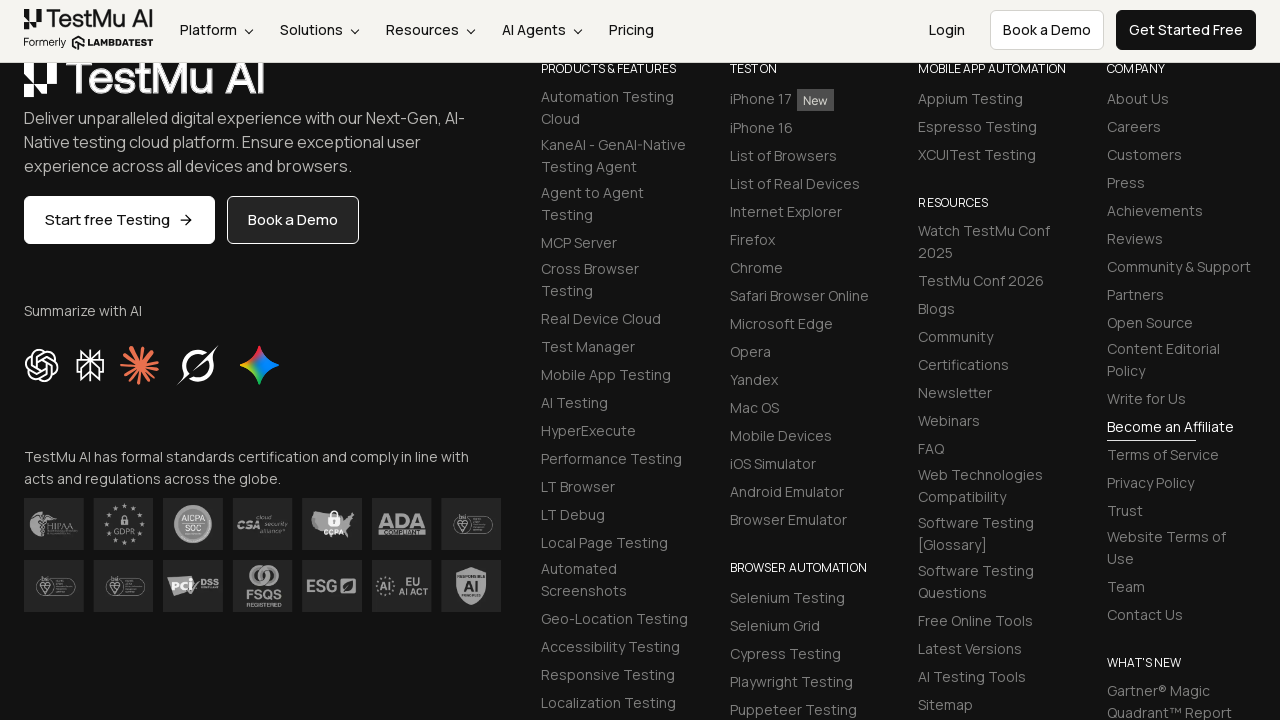